Searches for a movie on the OMDB API website by entering a movie title in the search field and clicking the search button, then waits for results to appear.

Starting URL: http://www.omdbapi.com/

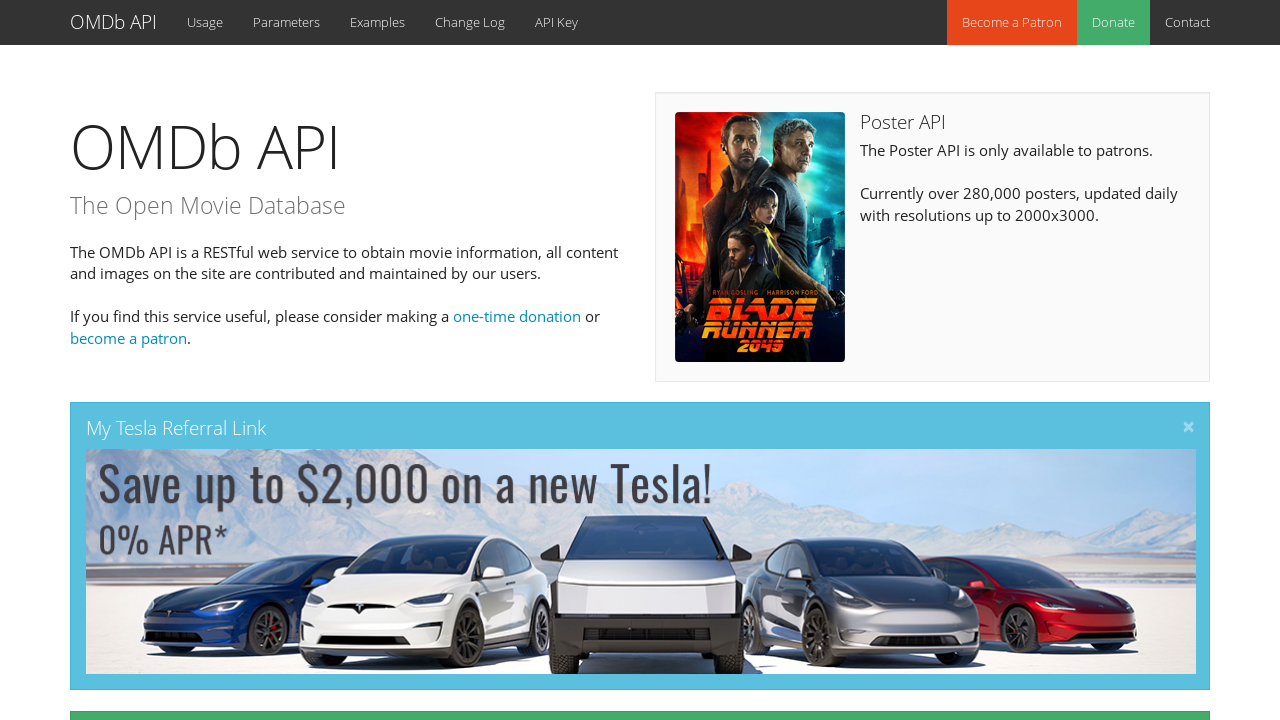

Filled search field with movie title 'The Matrix' on input[name='t']
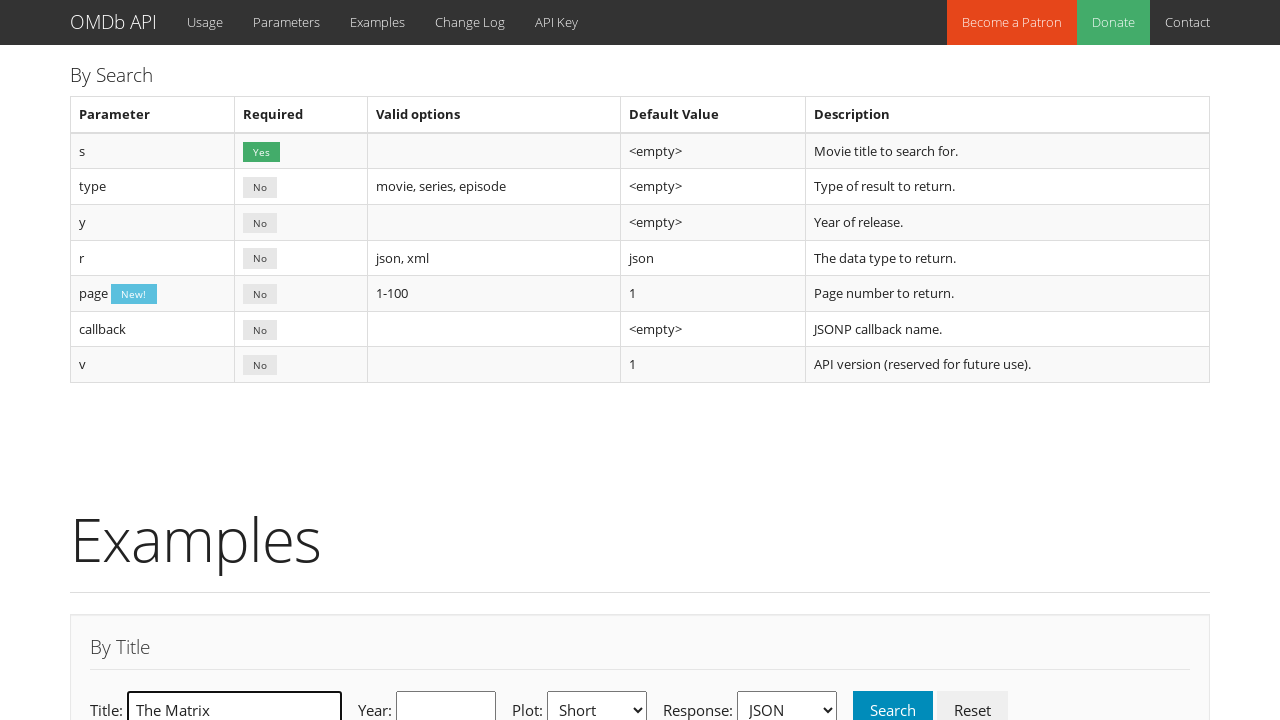

Clicked search button to query OMDB API at (893, 700) on #search-by-title-button
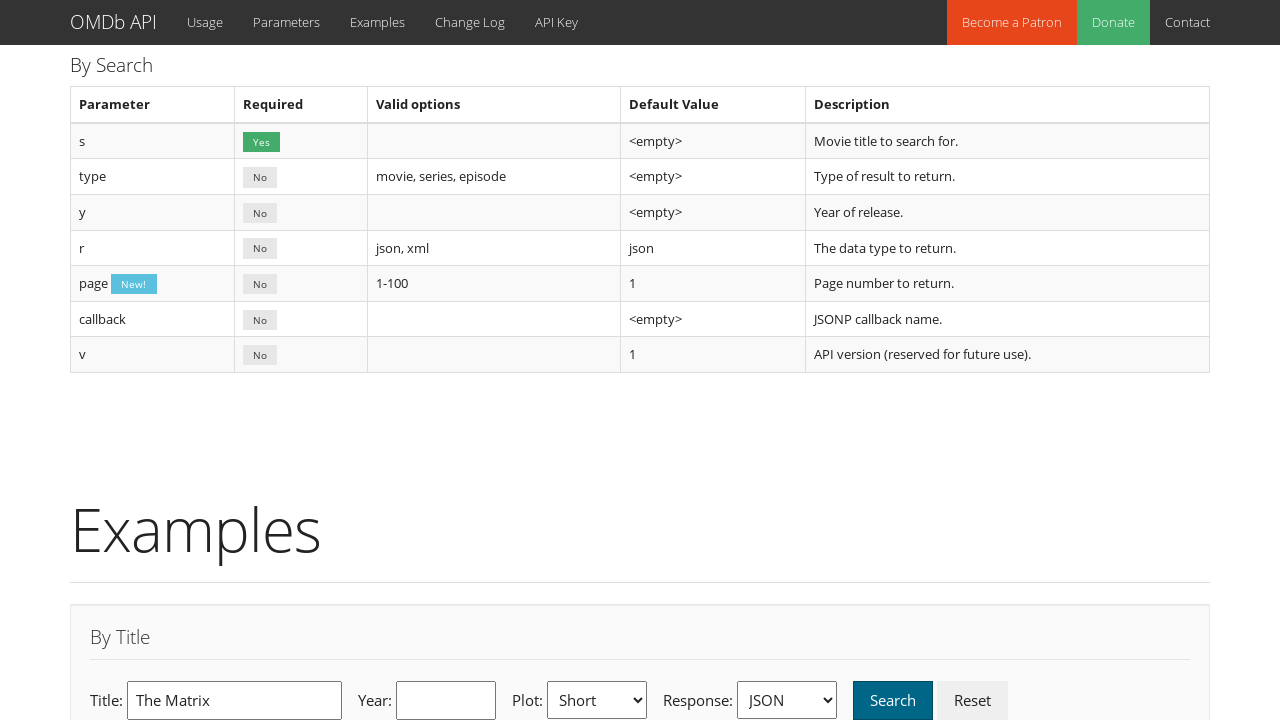

Search results appeared successfully
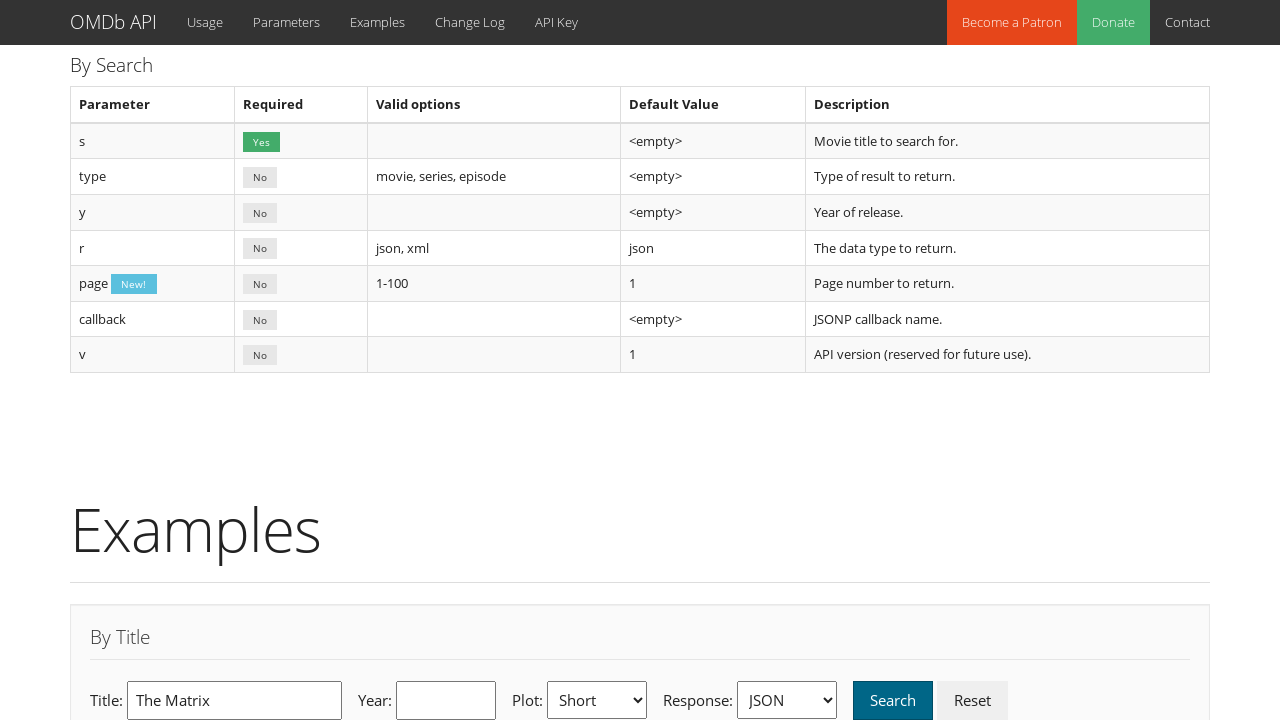

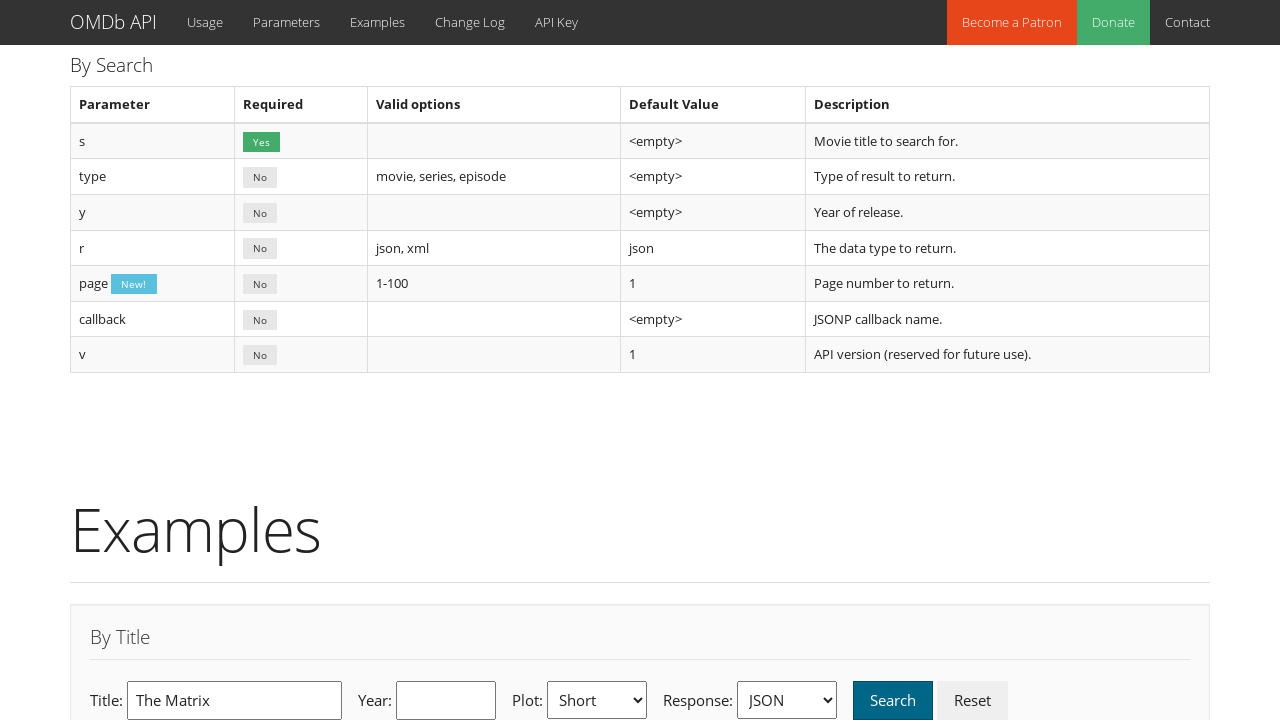